Tests form navigation and submission by clicking a dynamically calculated link, then filling out a personal information form with first name, last name, city, and country fields before submitting.

Starting URL: http://suninjuly.github.io/find_link_text

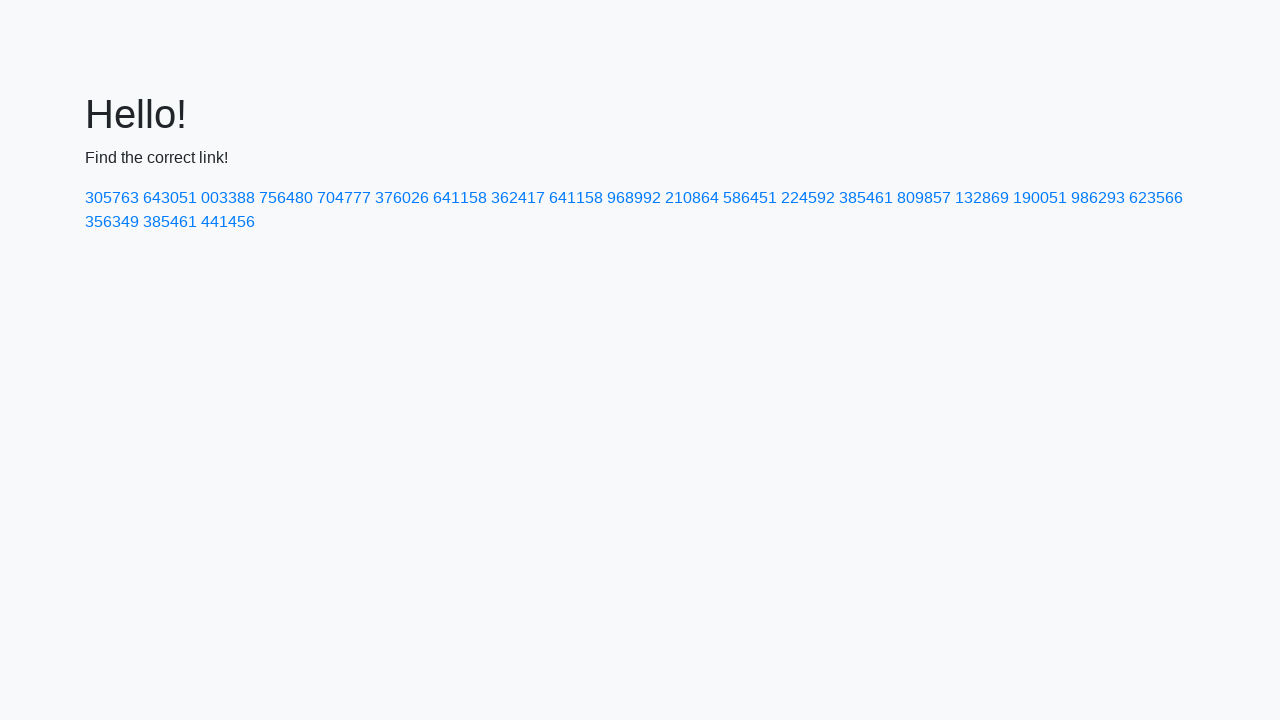

Clicked dynamically calculated link with text '224592' at (808, 198) on text=224592
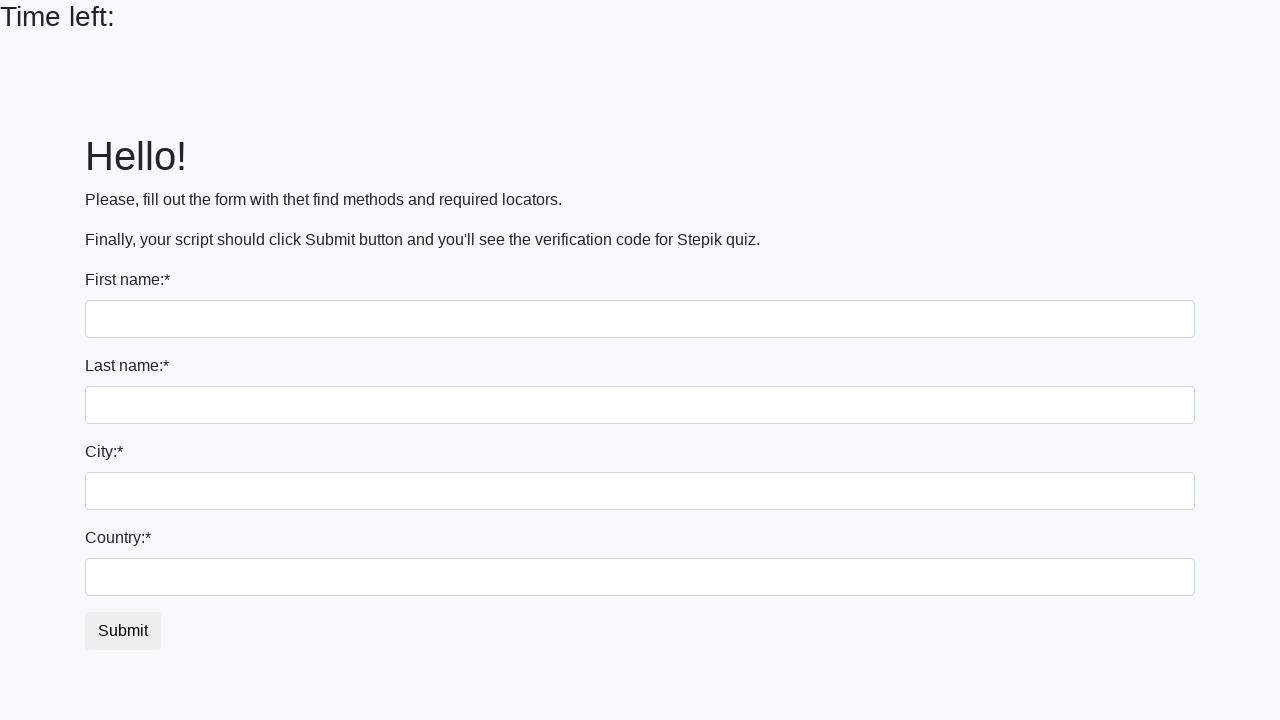

Filled first name field with 'Ivan' on input
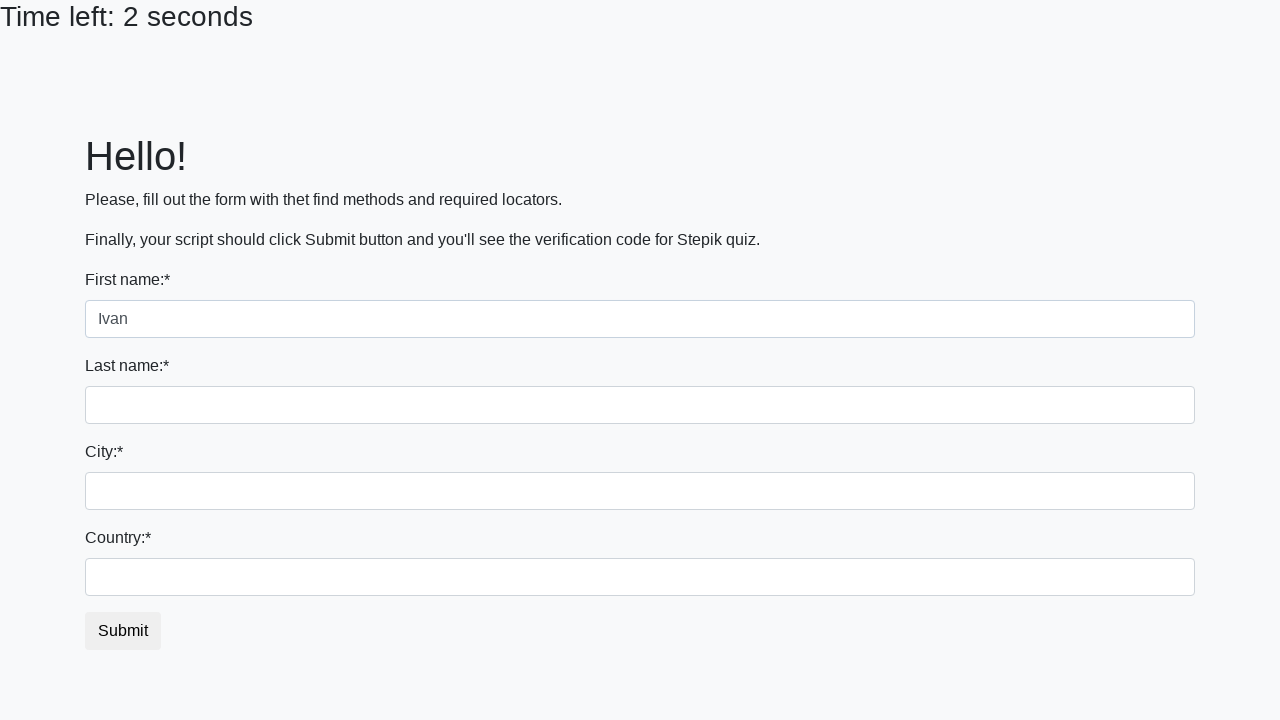

Filled last name field with 'Petrov' on input[name='last_name']
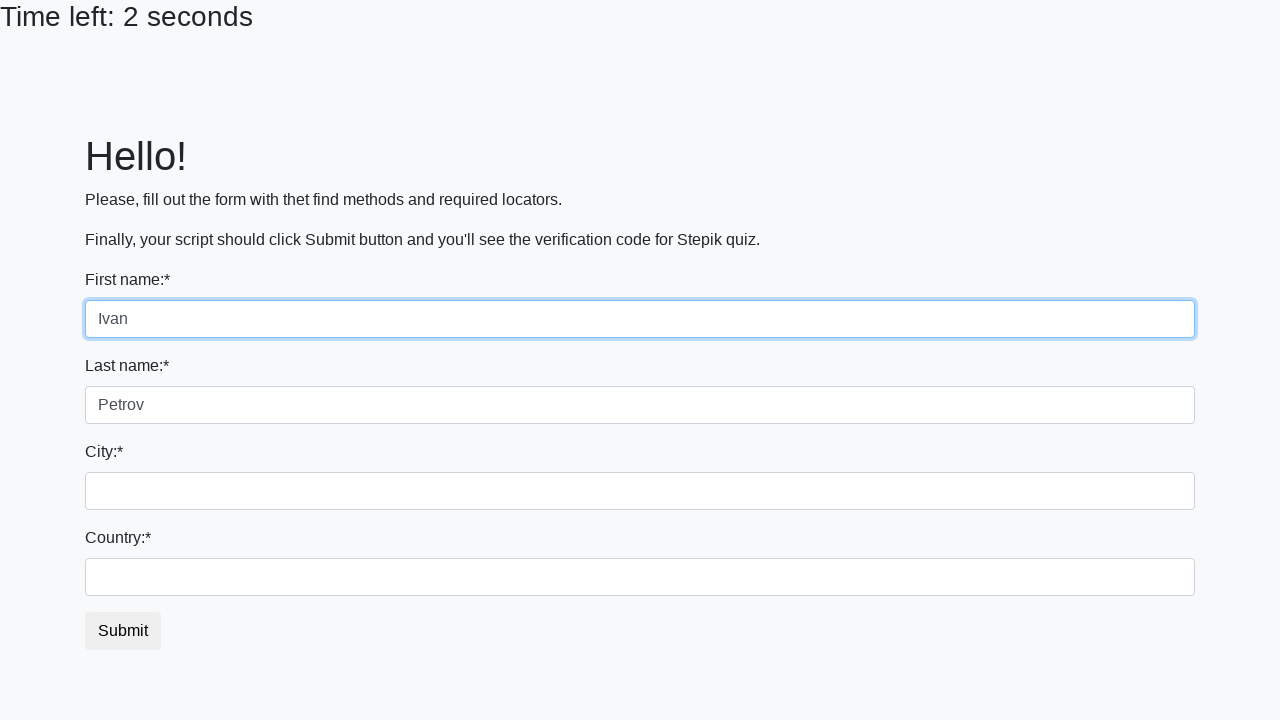

Filled city field with 'Smolensk' on .city
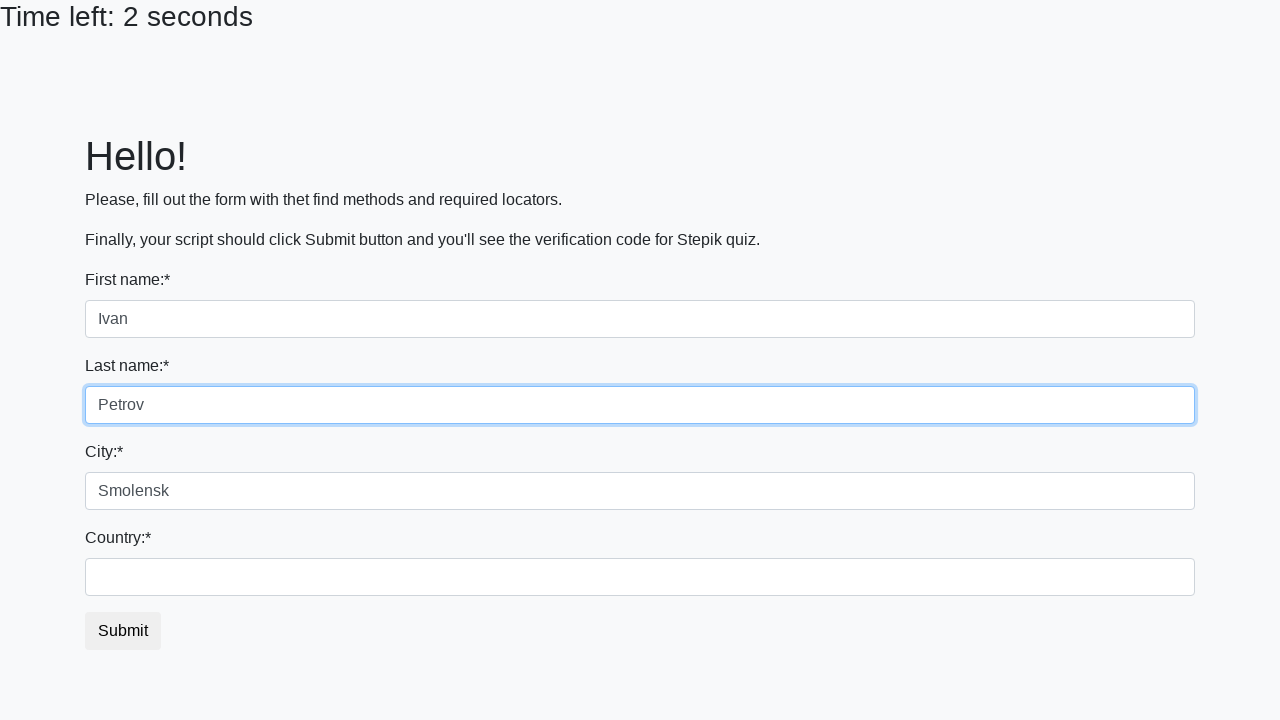

Filled country field with 'Russia' on #country
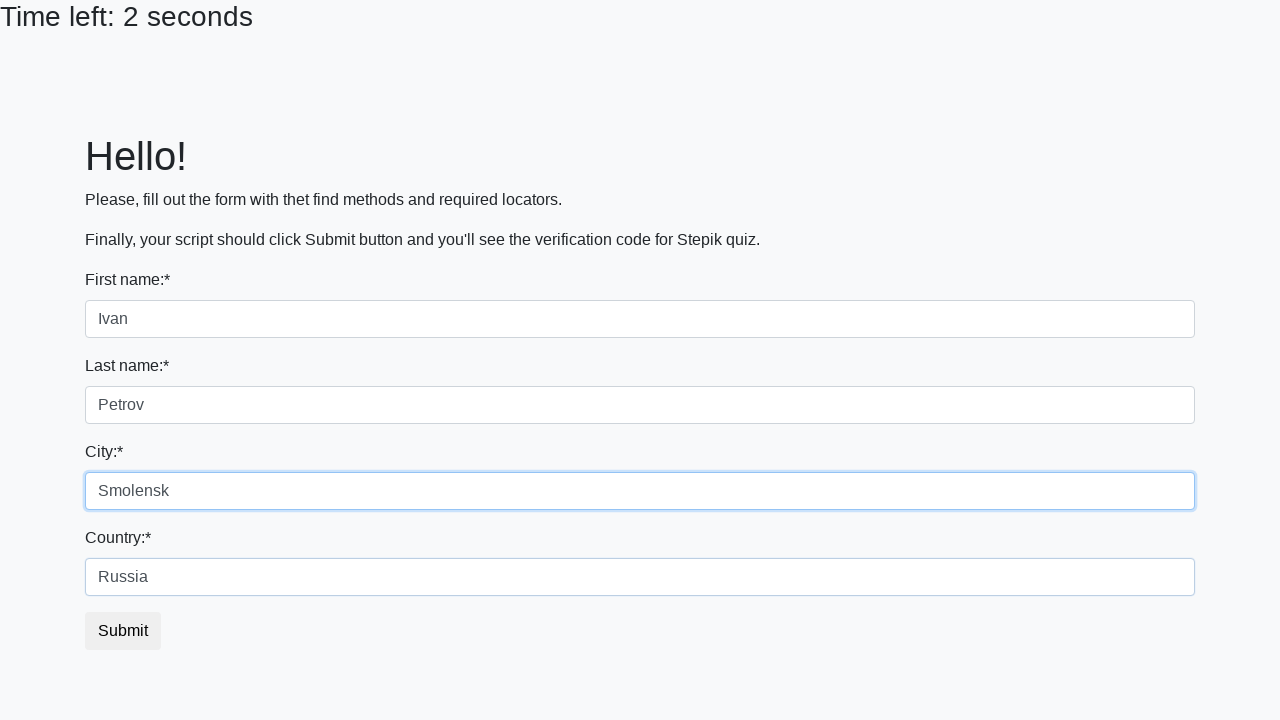

Clicked submit button to complete form submission at (123, 631) on button.btn
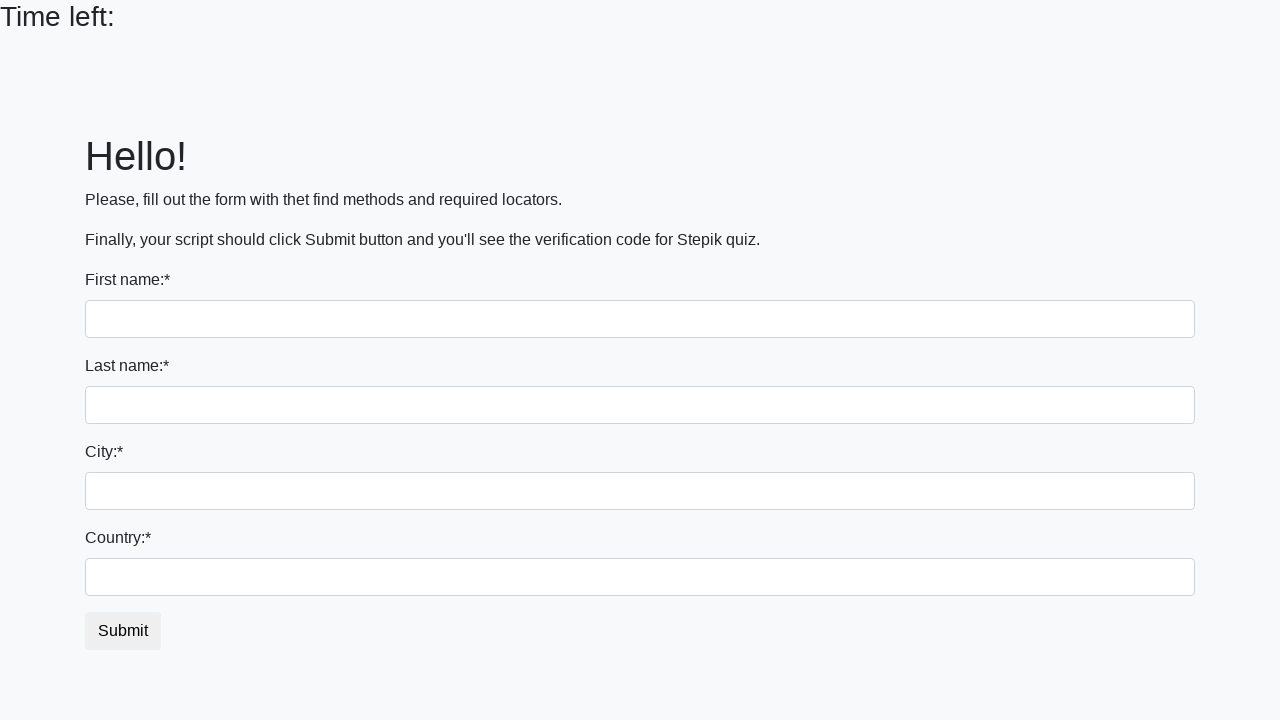

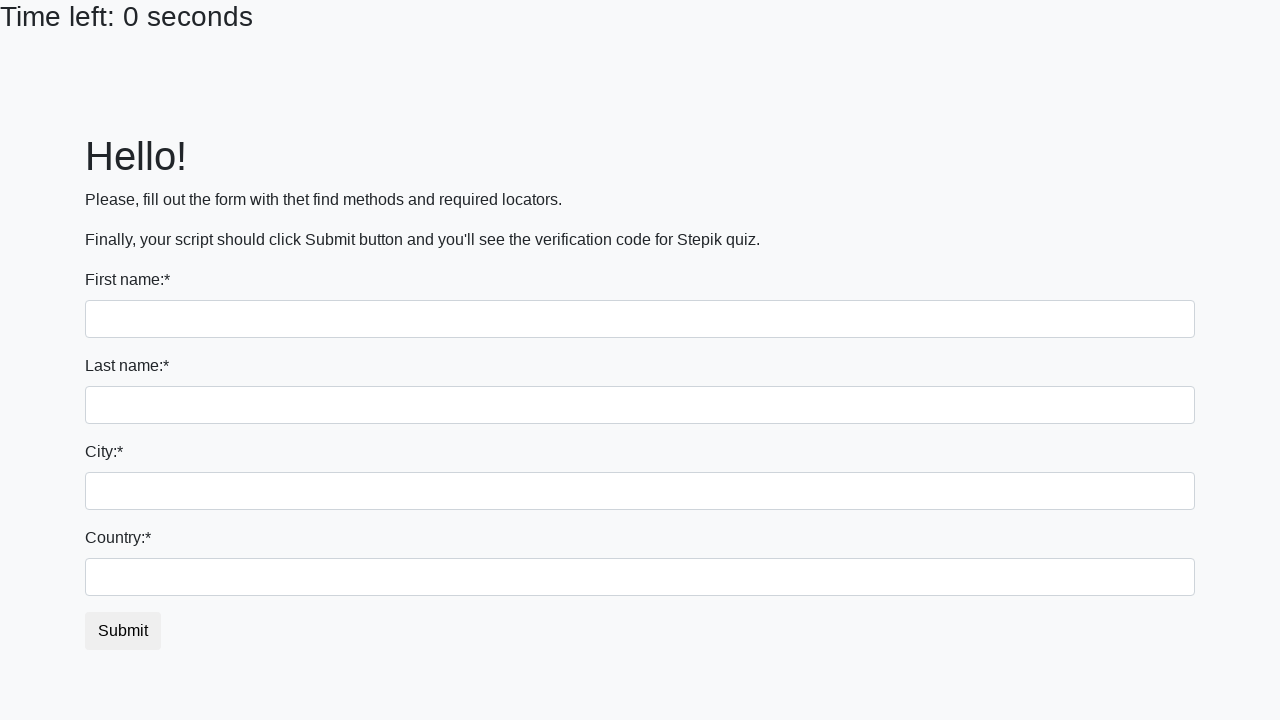